Tests product view by clicking on the "Bestsellers" tab, selecting a specific product (coffee table), and verifying the SKU matches the expected value

Starting URL: https://test-shop.qa.studio/

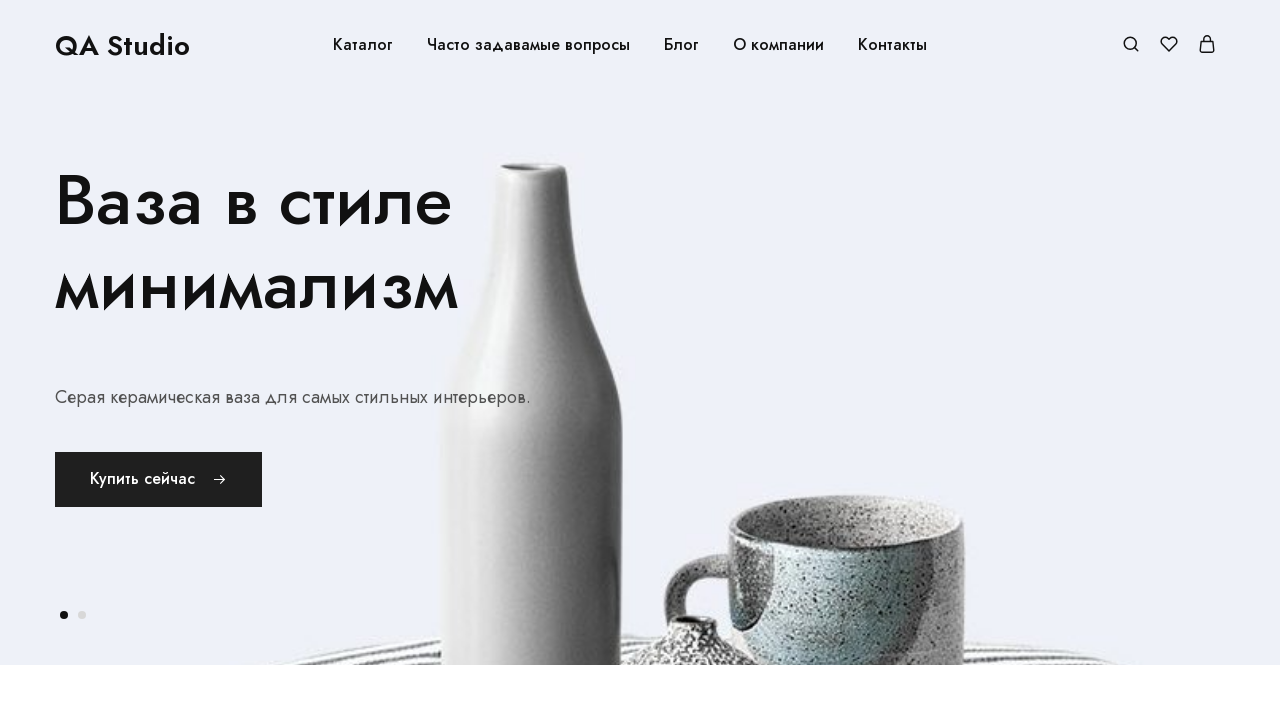

Clicked on 'Bestsellers' tab menu item at (150, 360) on [class*='tab-best_sellers']
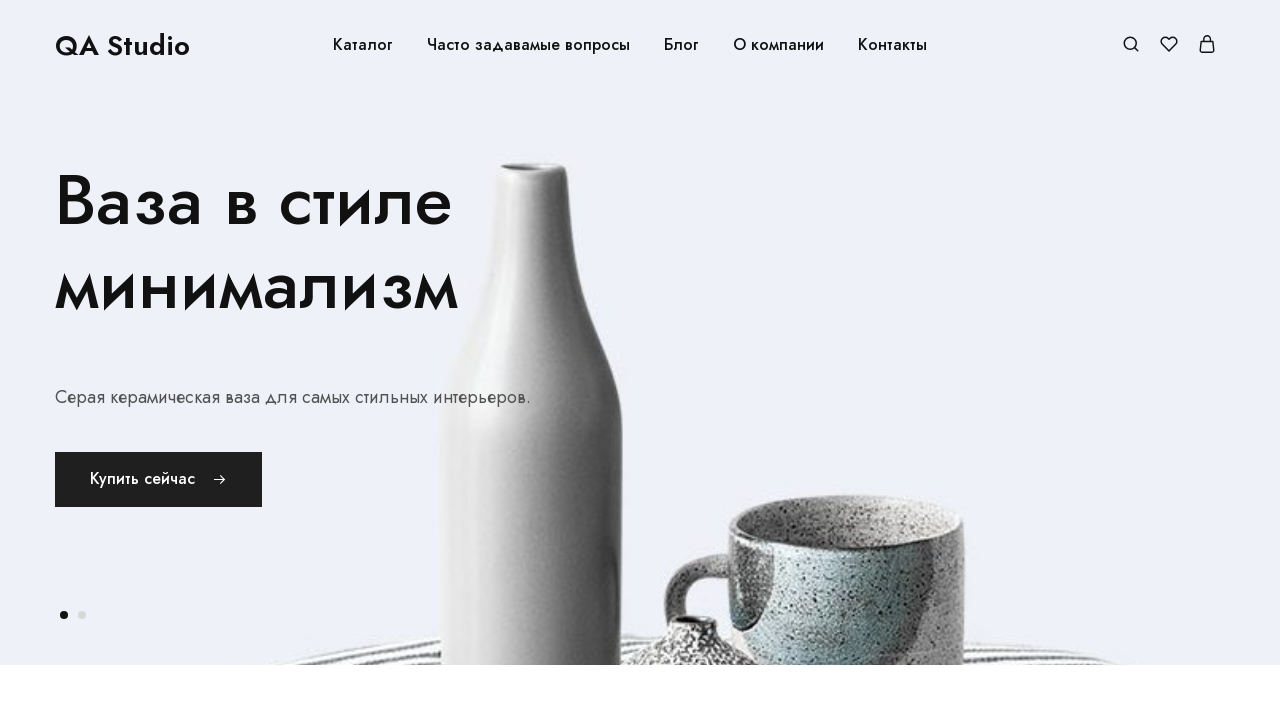

Clicked on coffee table product card to view details at (790, 361) on [class*='post-11341']
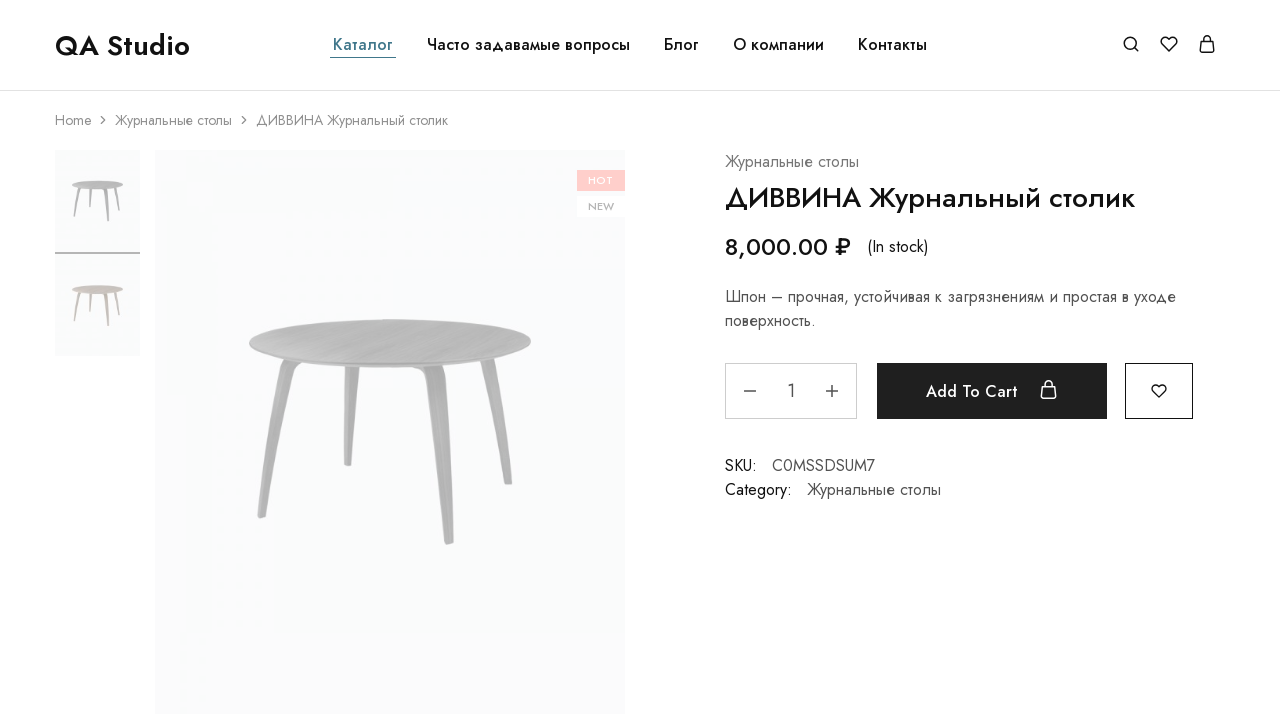

SKU element became visible
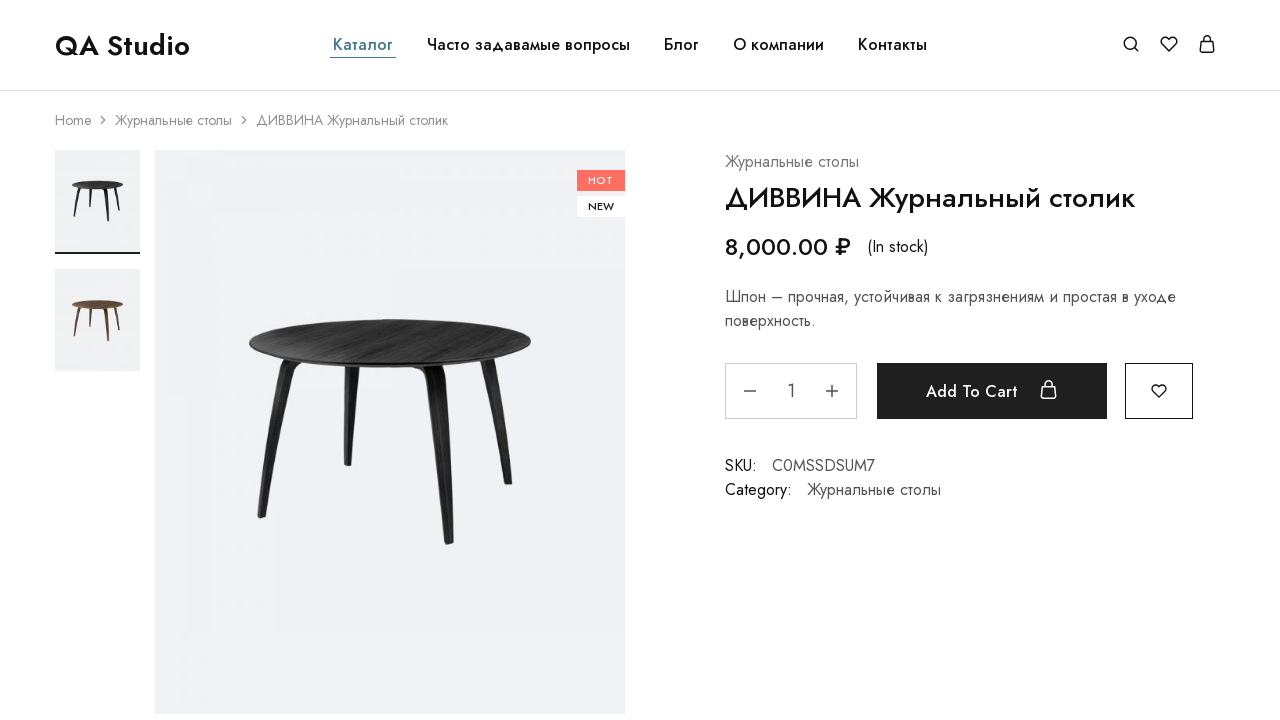

Located SKU element
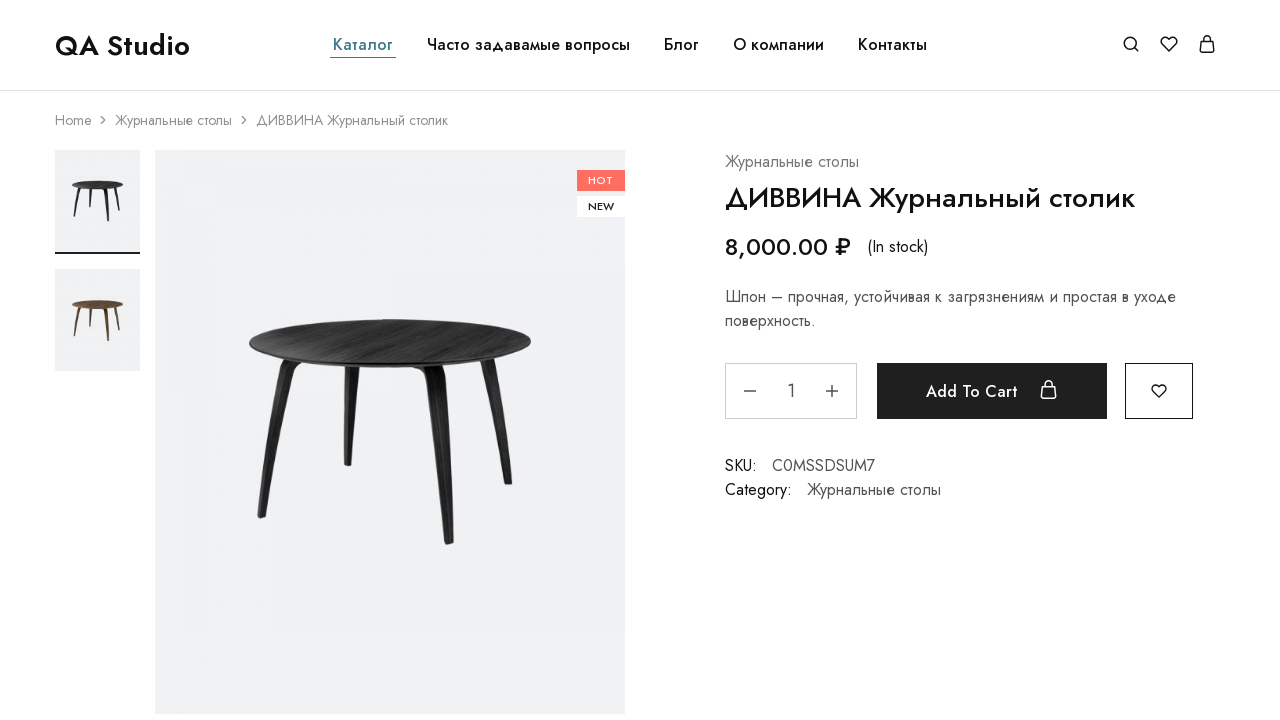

Verified SKU matches expected value 'C0MSSDSUM7'
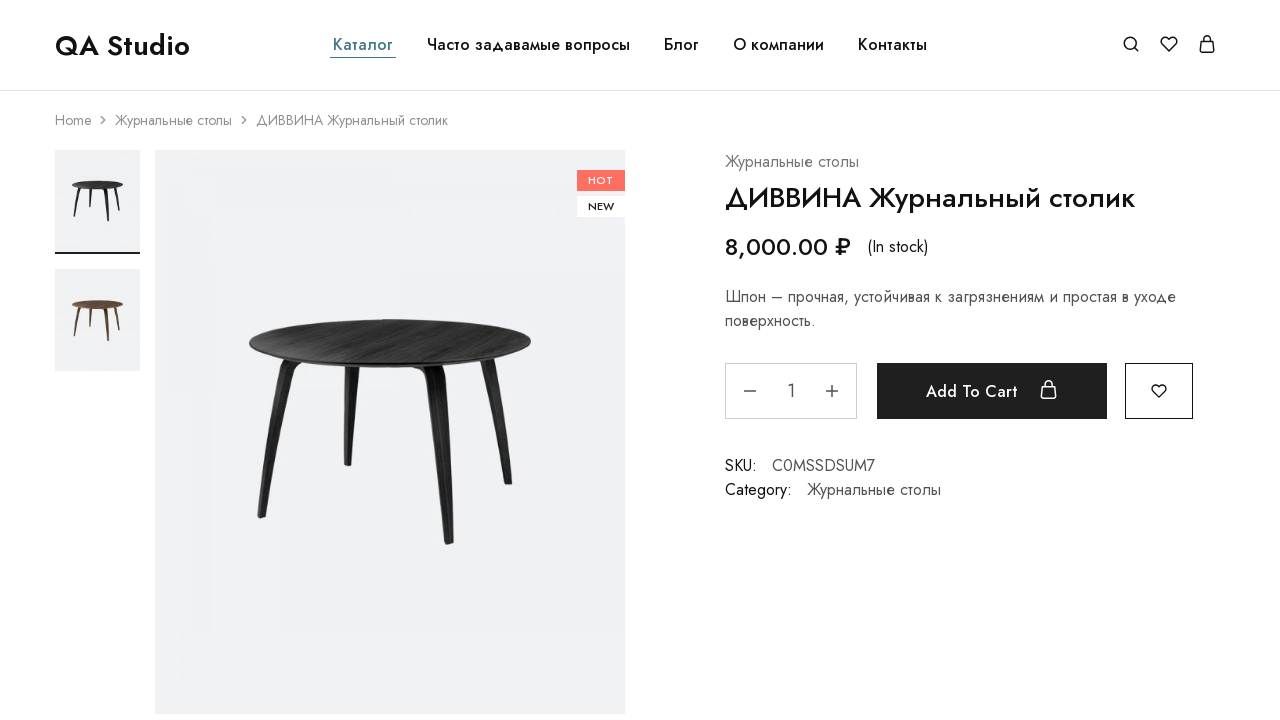

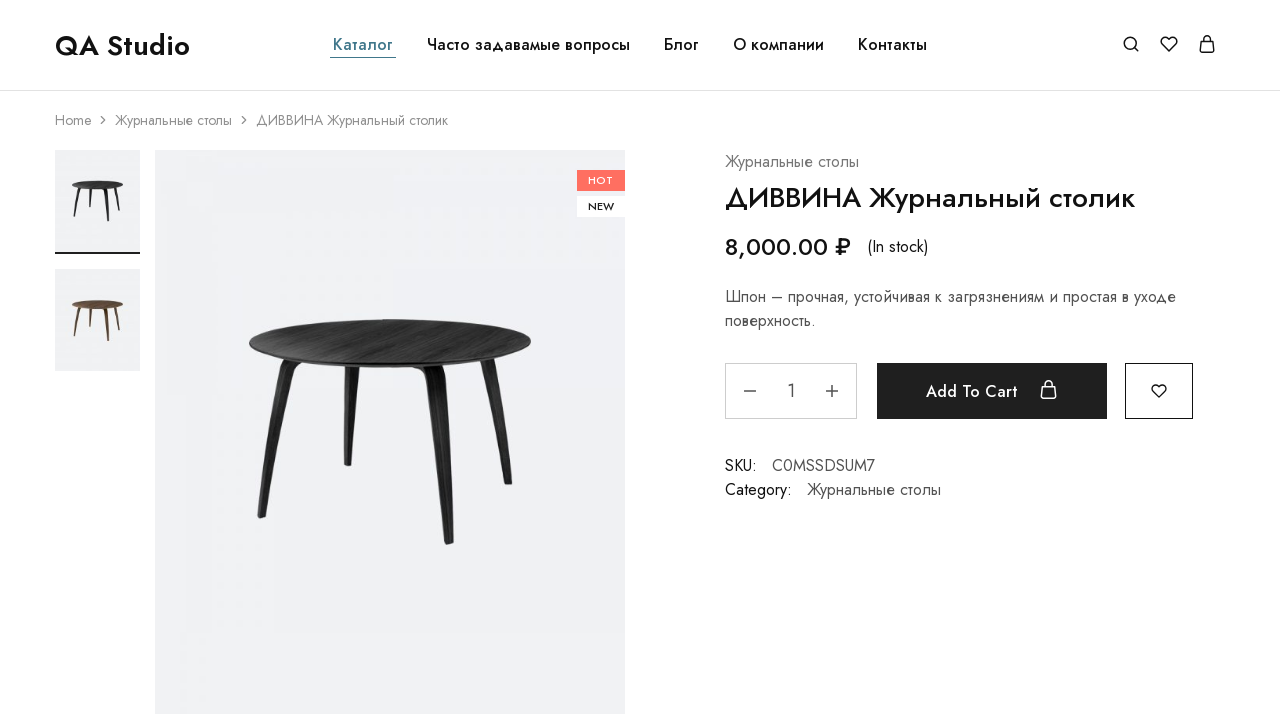